Counts links at different scope levels and opens footer column links in new tabs to get their titles

Starting URL: http://qaclickacademy.com/practice.php

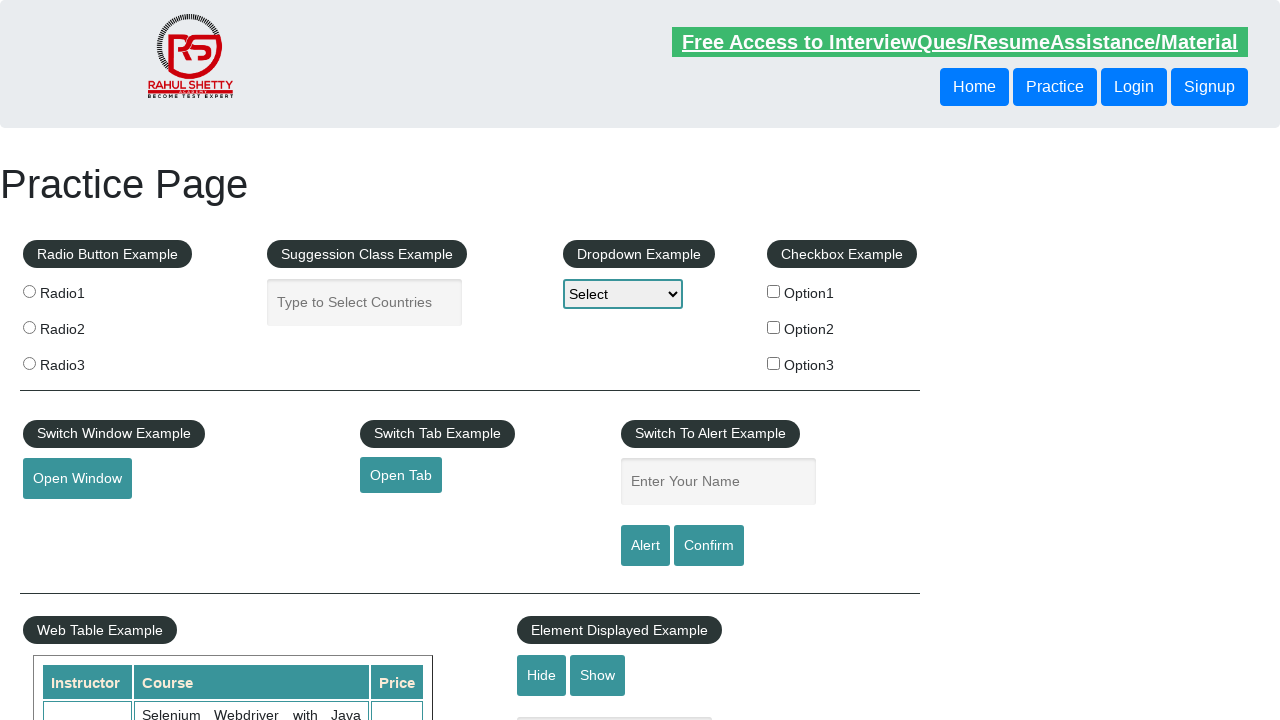

Navigated to http://qaclickacademy.com/practice.php
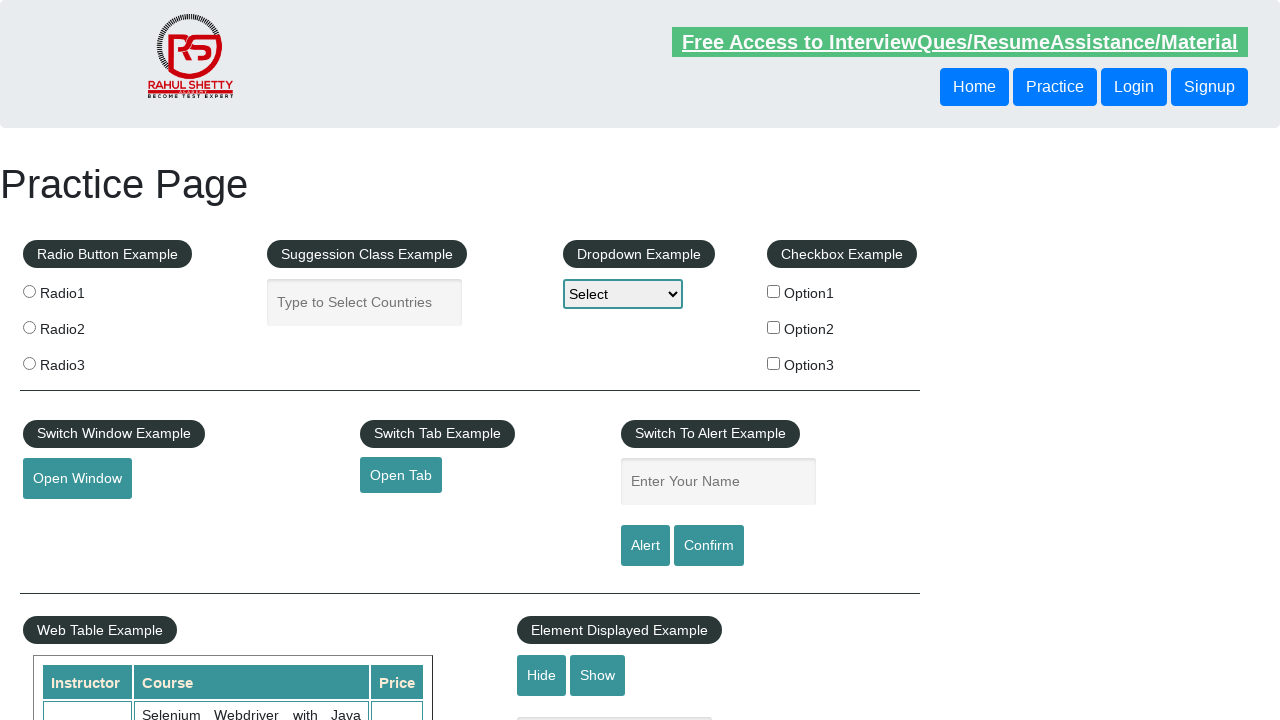

Counted total links on page: 27
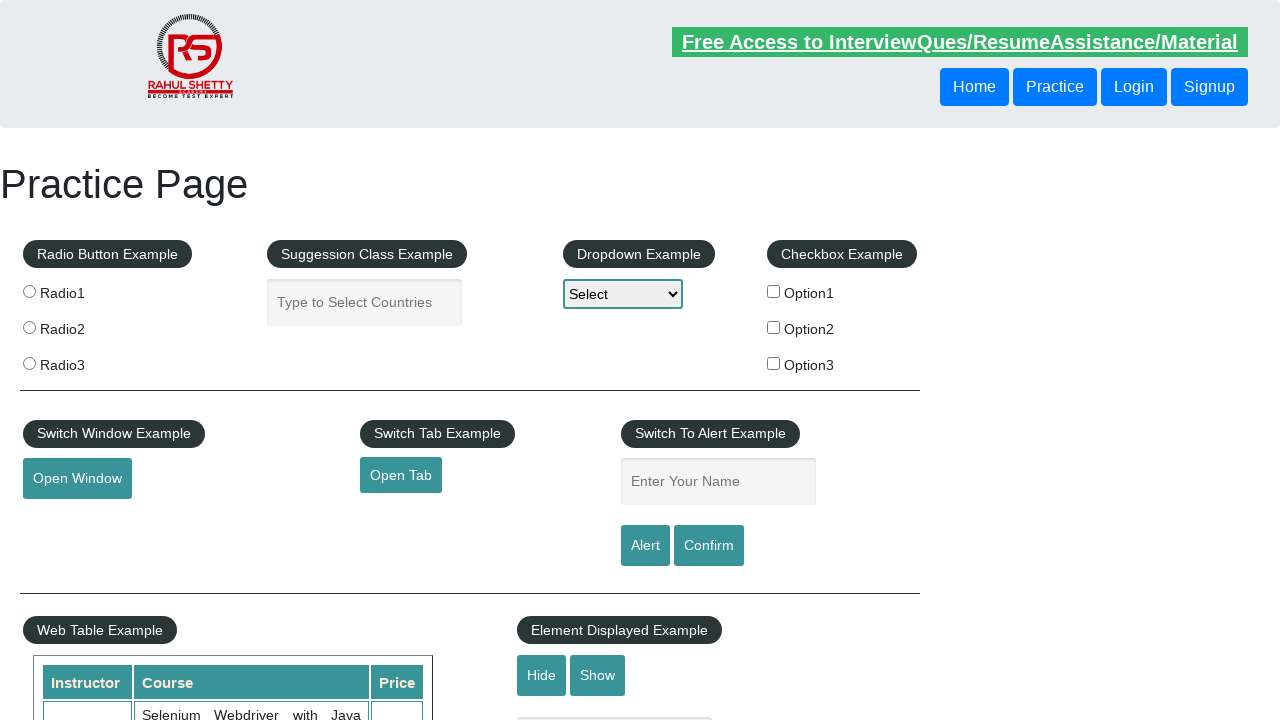

Located footer element with id 'gf-BIG'
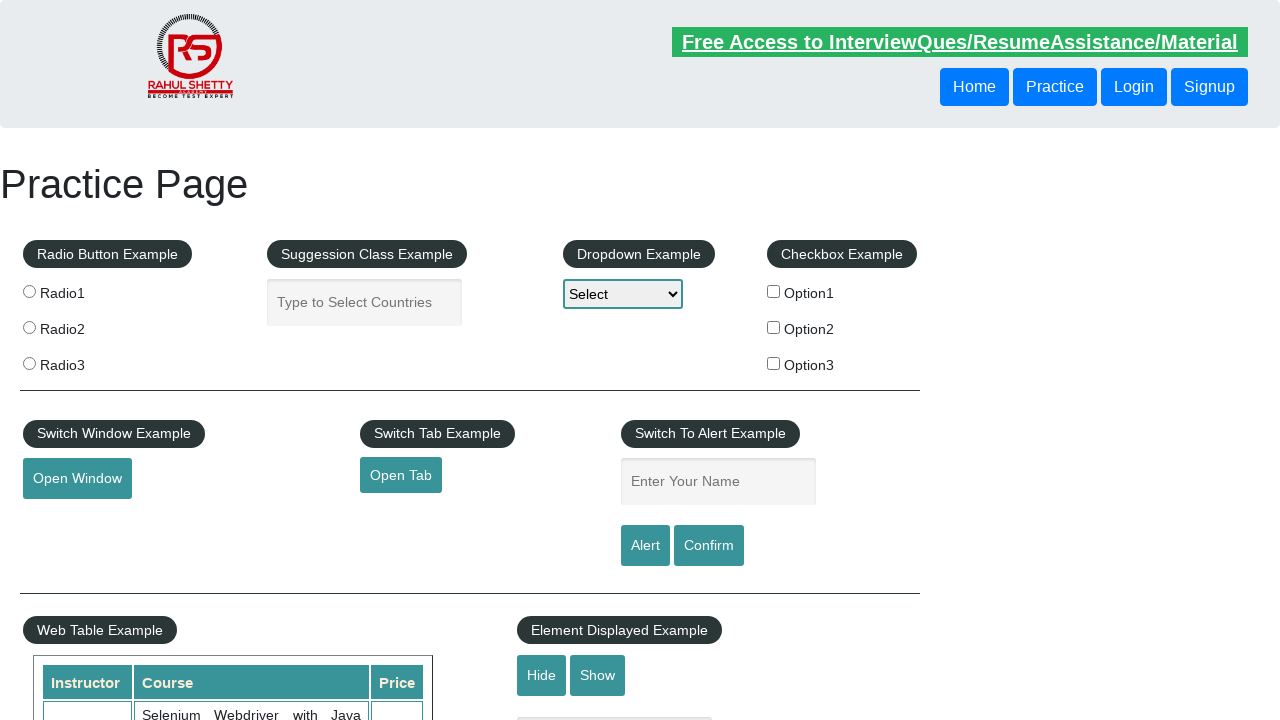

Counted footer links: 20
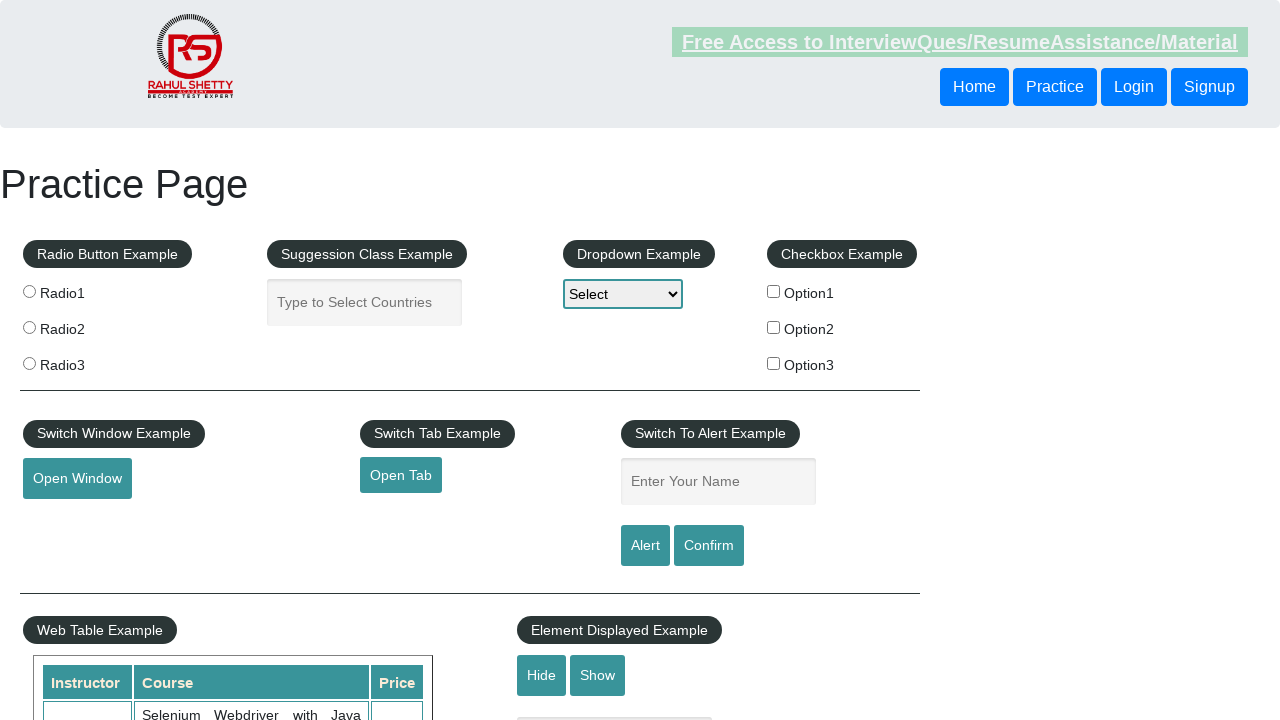

Located table column element
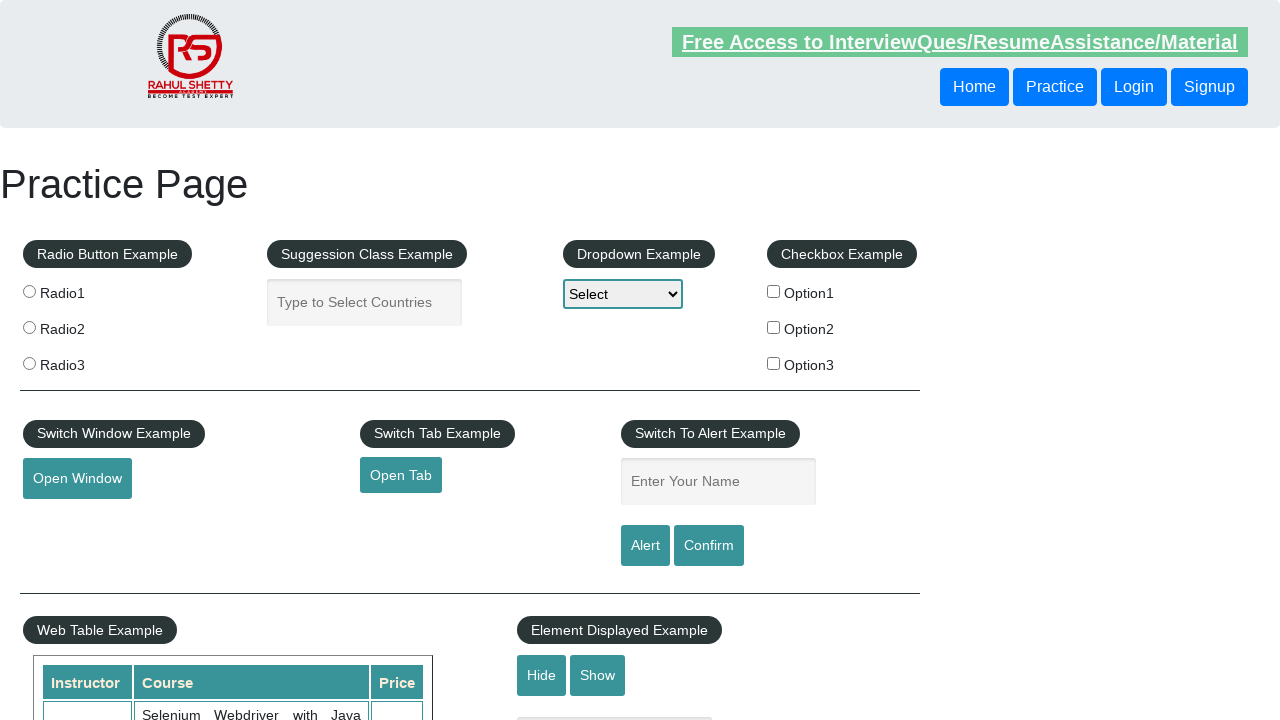

Counted column links: 5
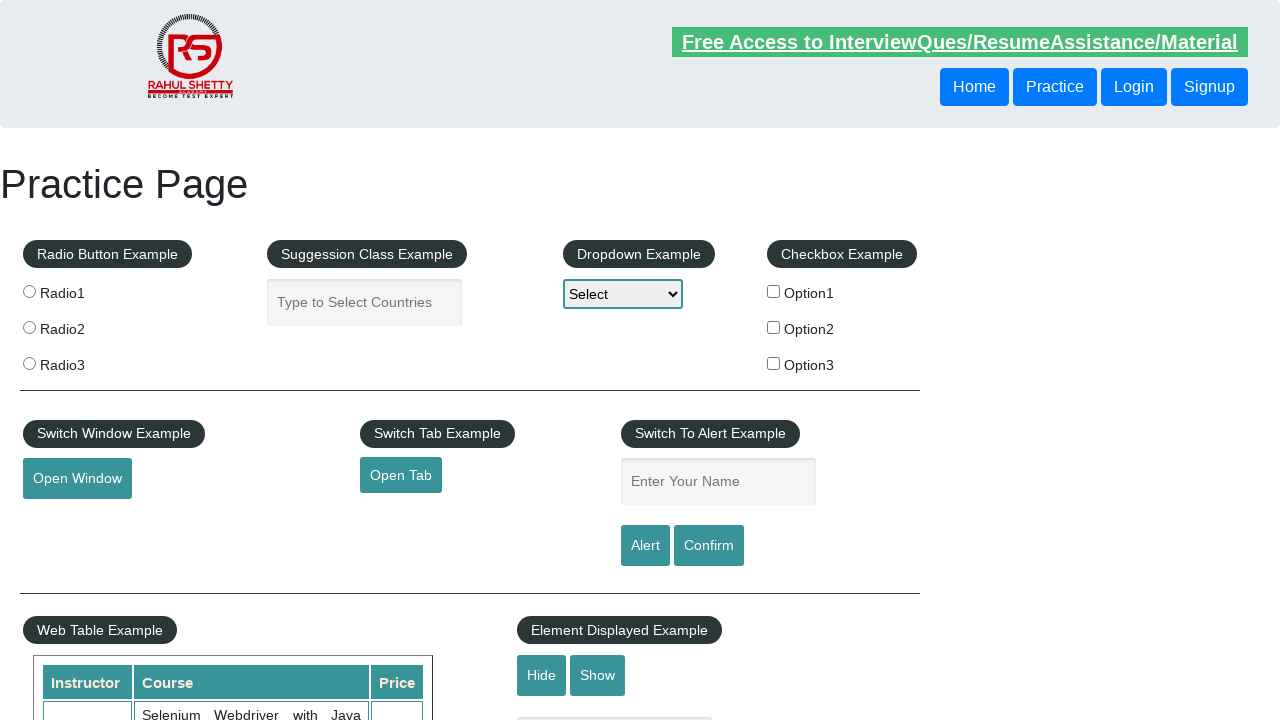

Retrieved href from column link 1: http://www.restapitutorial.com/
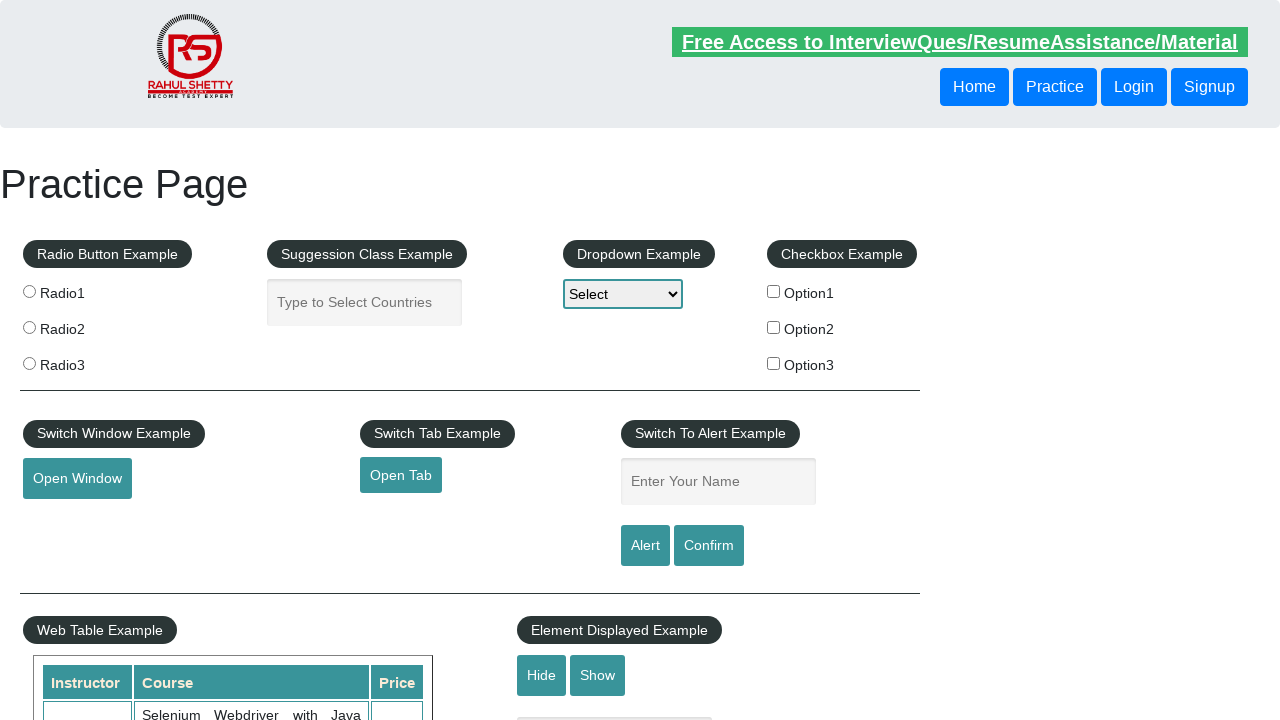

Opened new page for link: http://www.restapitutorial.com/
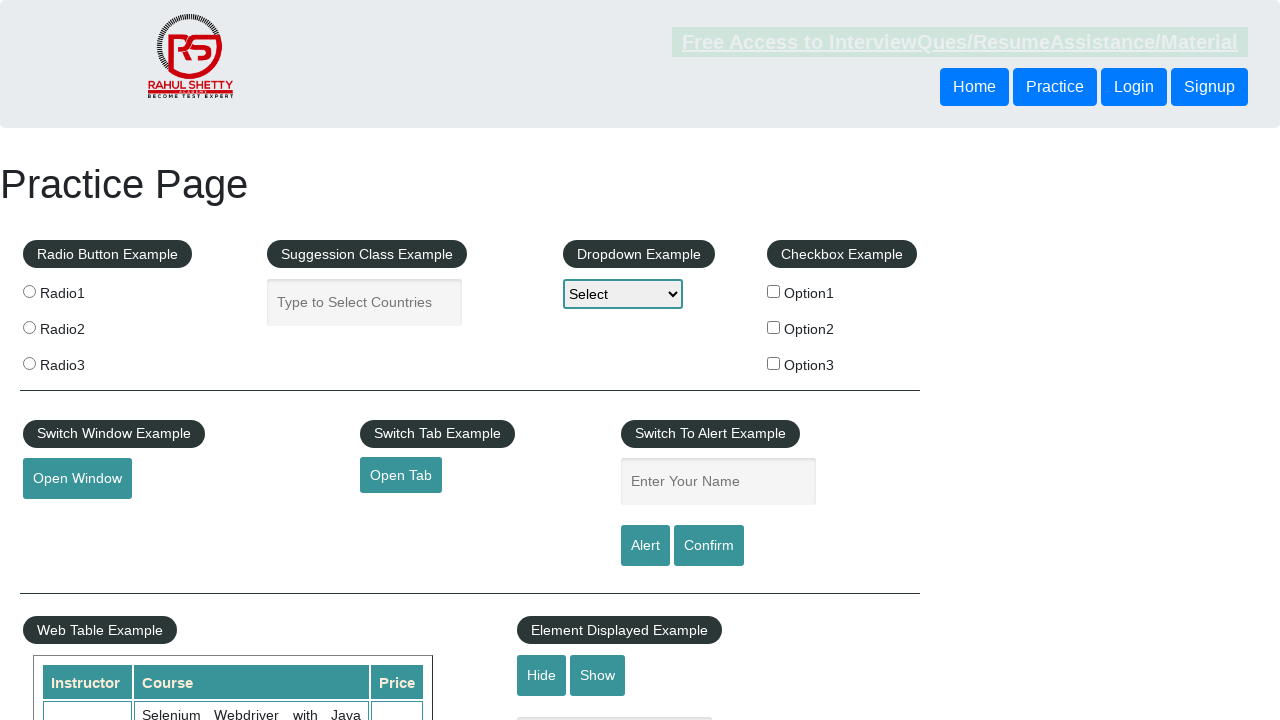

Navigated new page to http://www.restapitutorial.com/
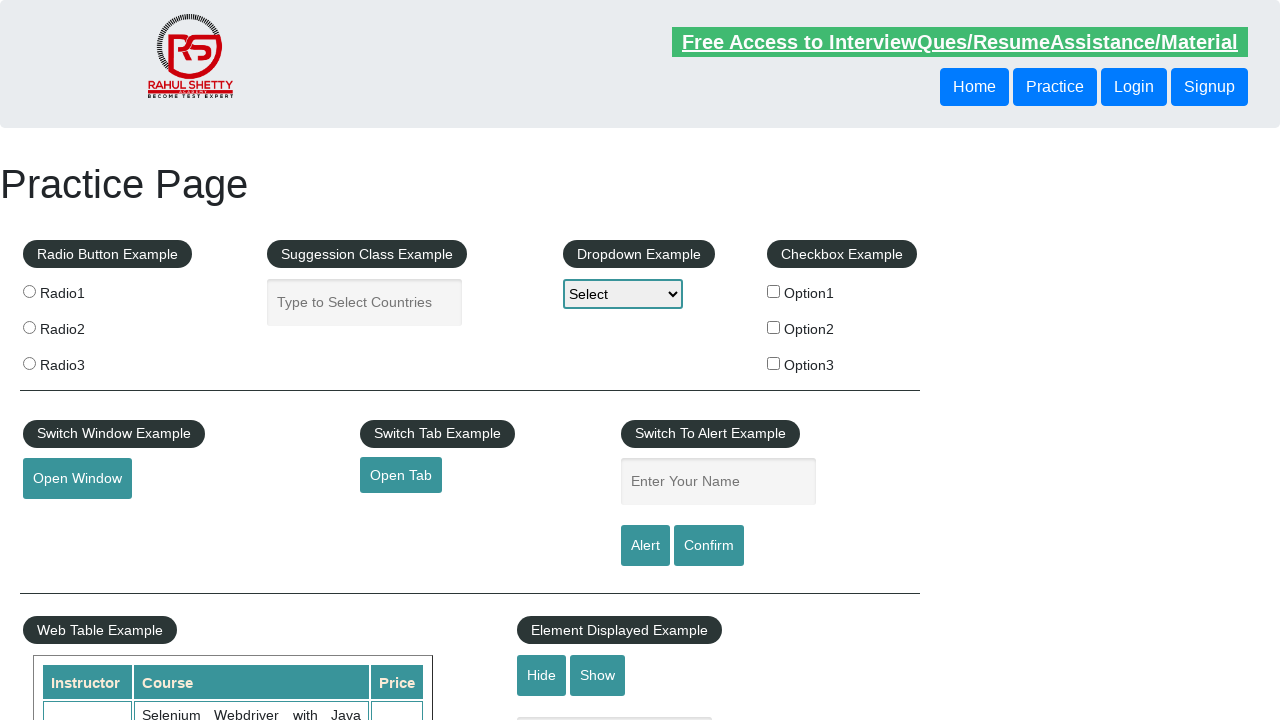

Retrieved page title: REST API Tutorial
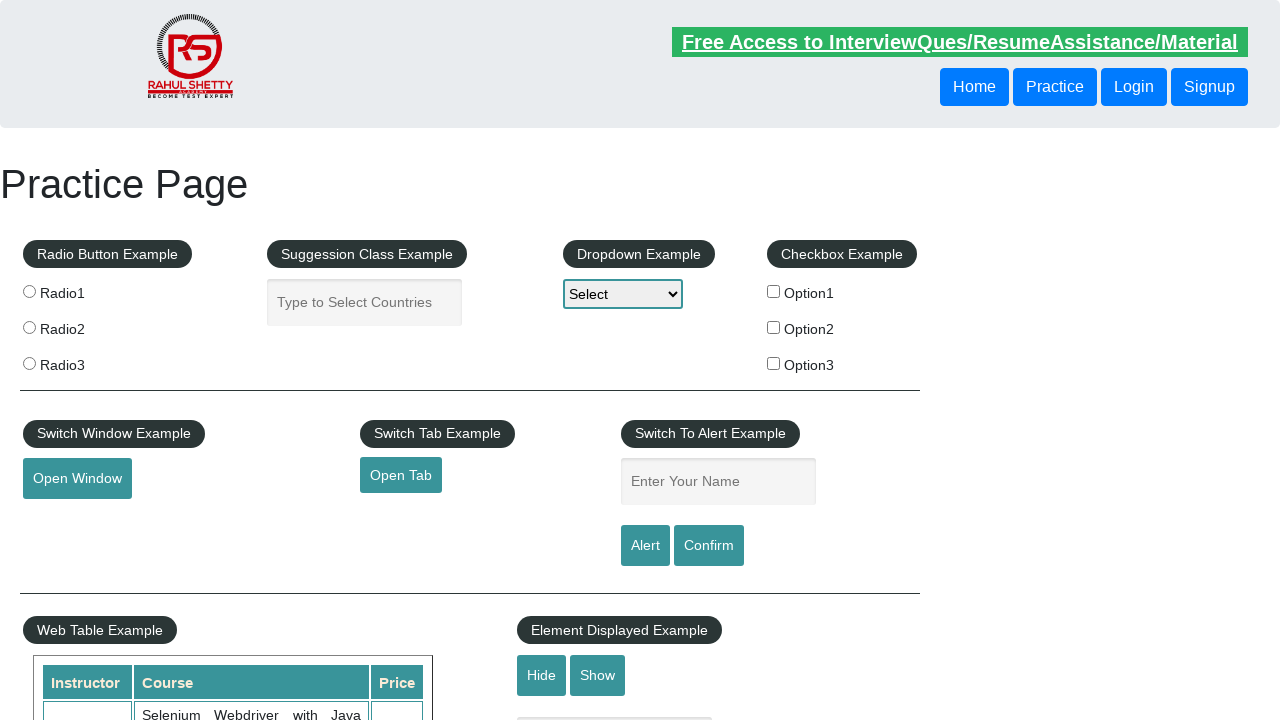

Closed new page
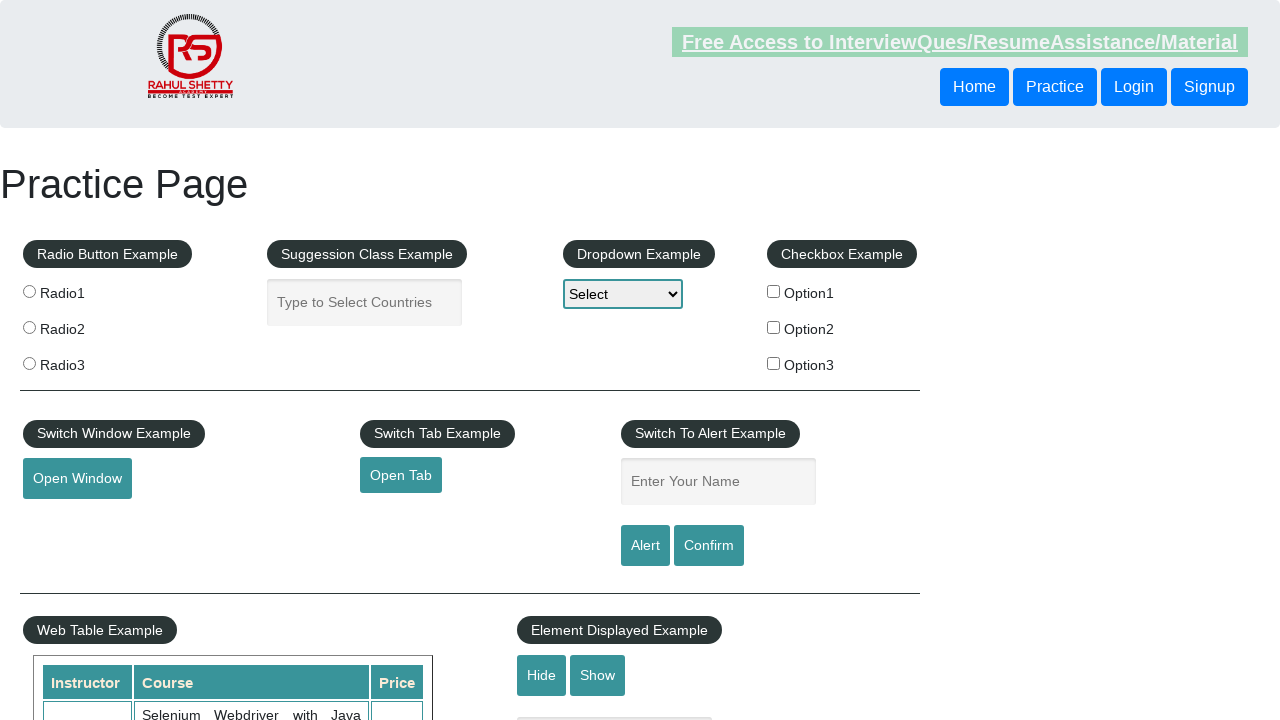

Retrieved href from column link 2: https://www.soapui.org/
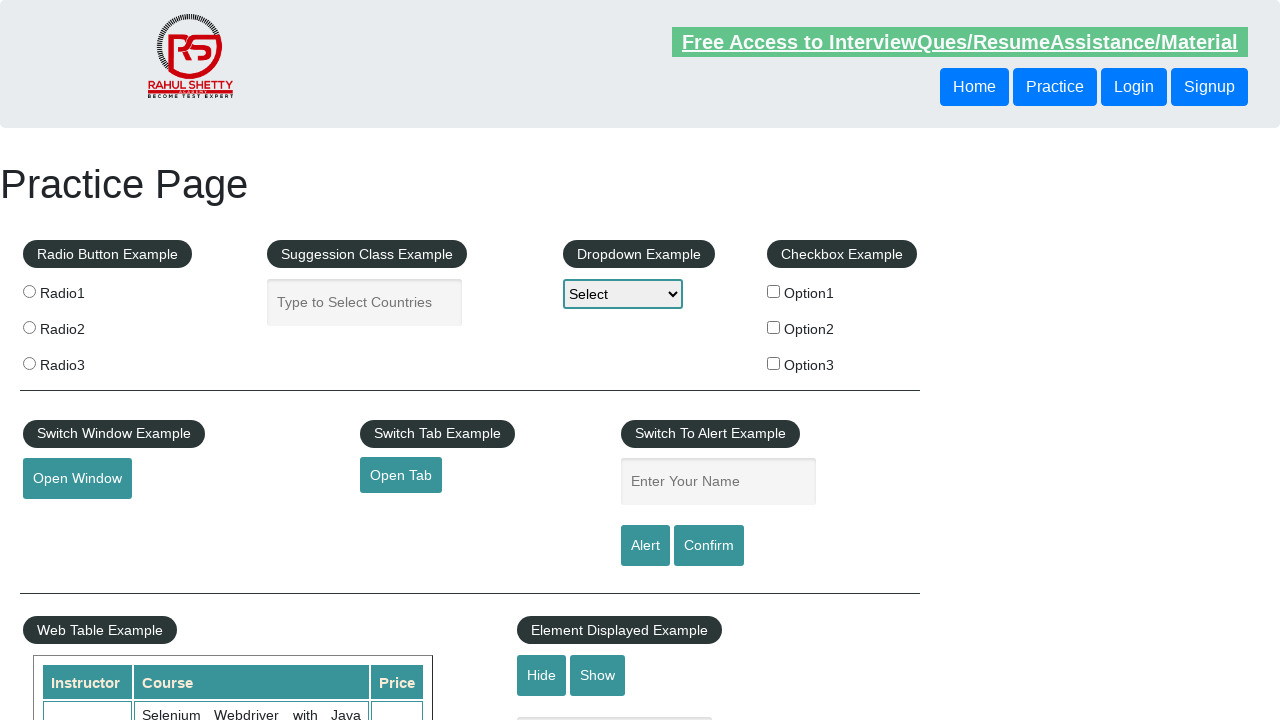

Opened new page for link: https://www.soapui.org/
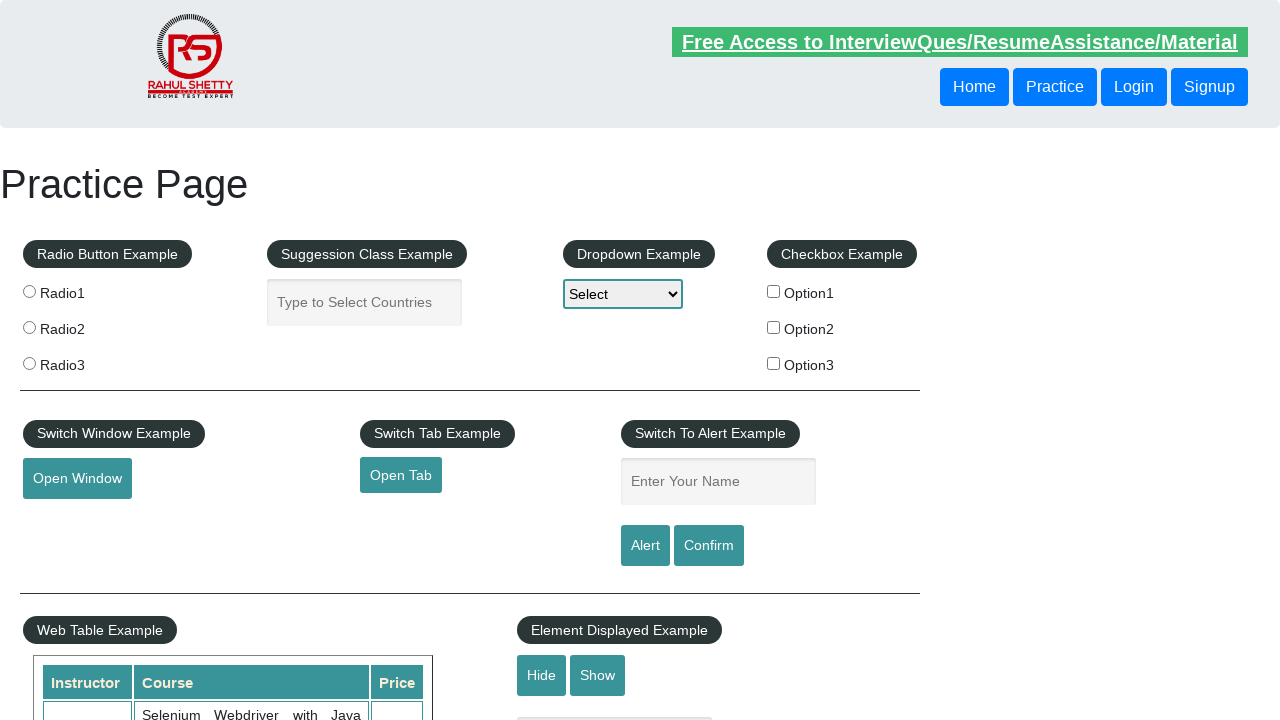

Navigated new page to https://www.soapui.org/
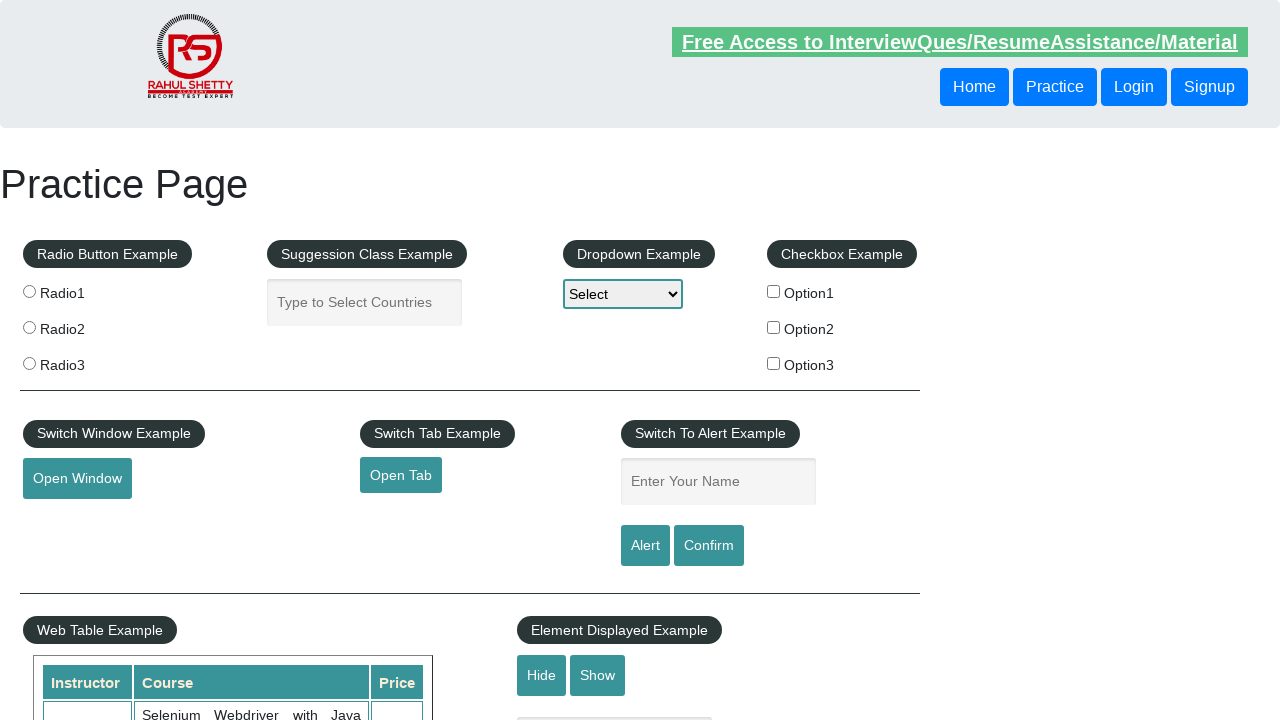

Retrieved page title: The World’s Most Popular API Testing Tool | SoapUI
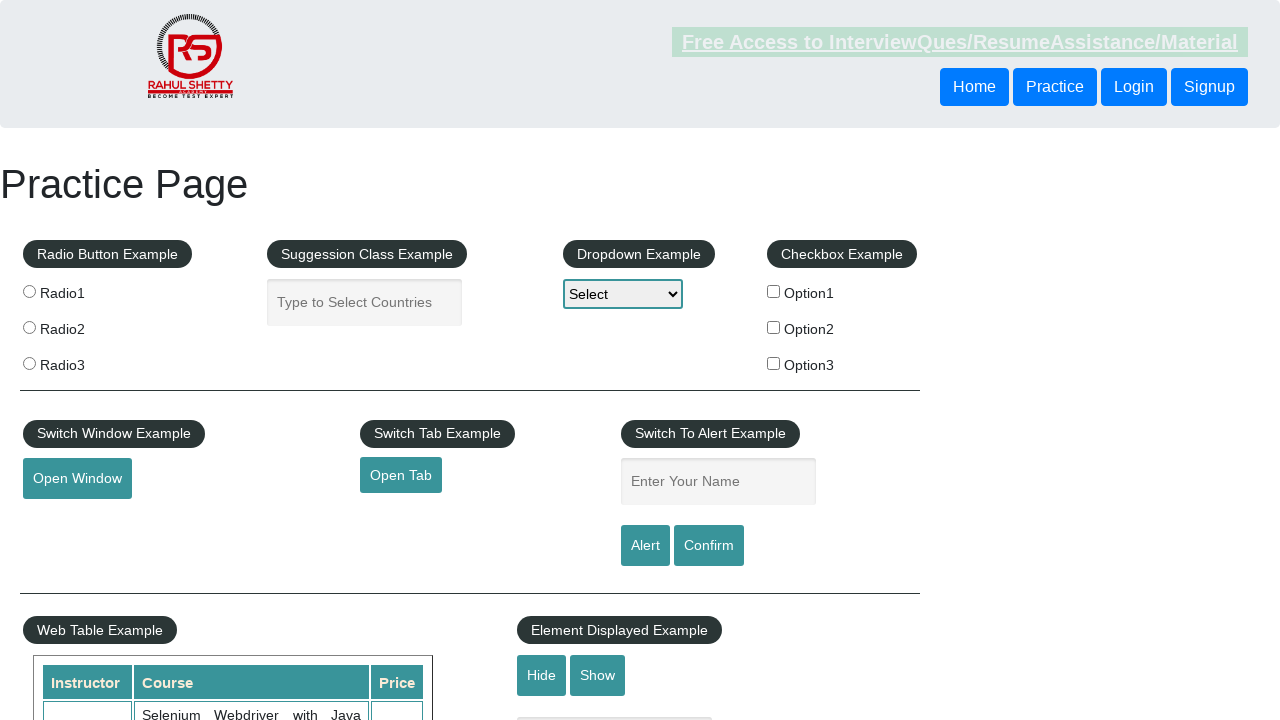

Closed new page
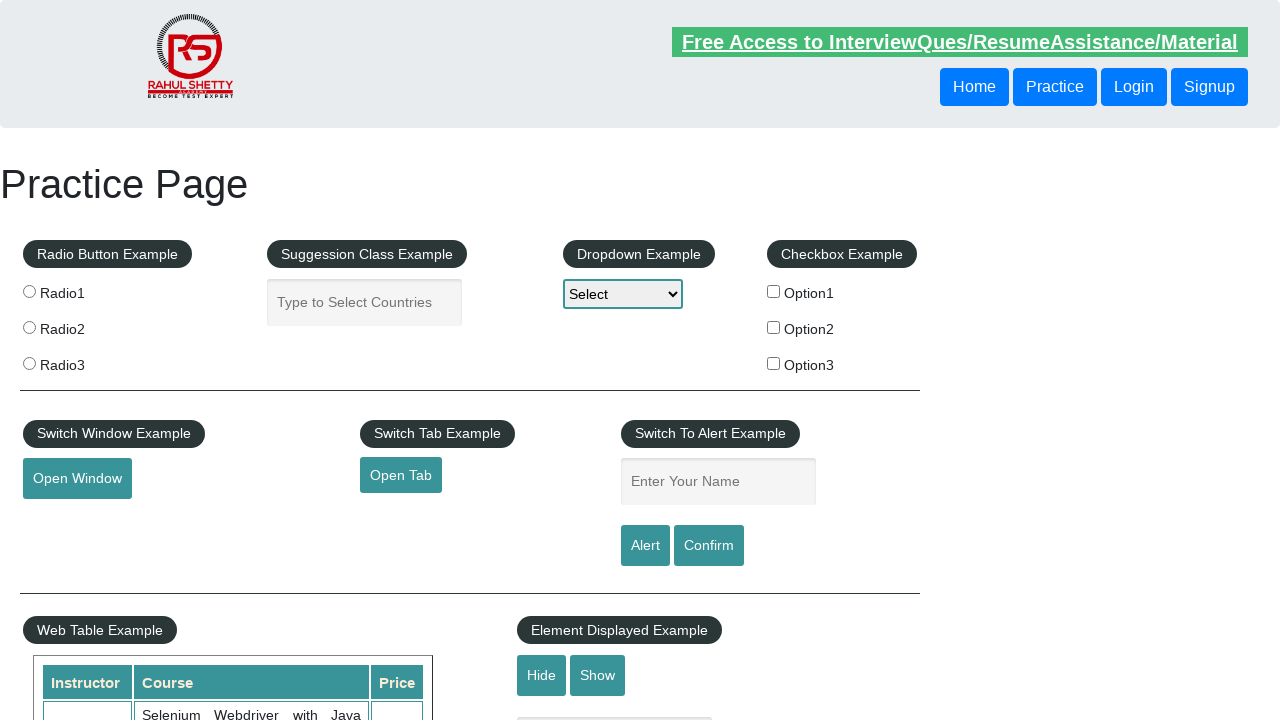

Retrieved href from column link 3: https://courses.rahulshettyacademy.com/p/appium-tutorial
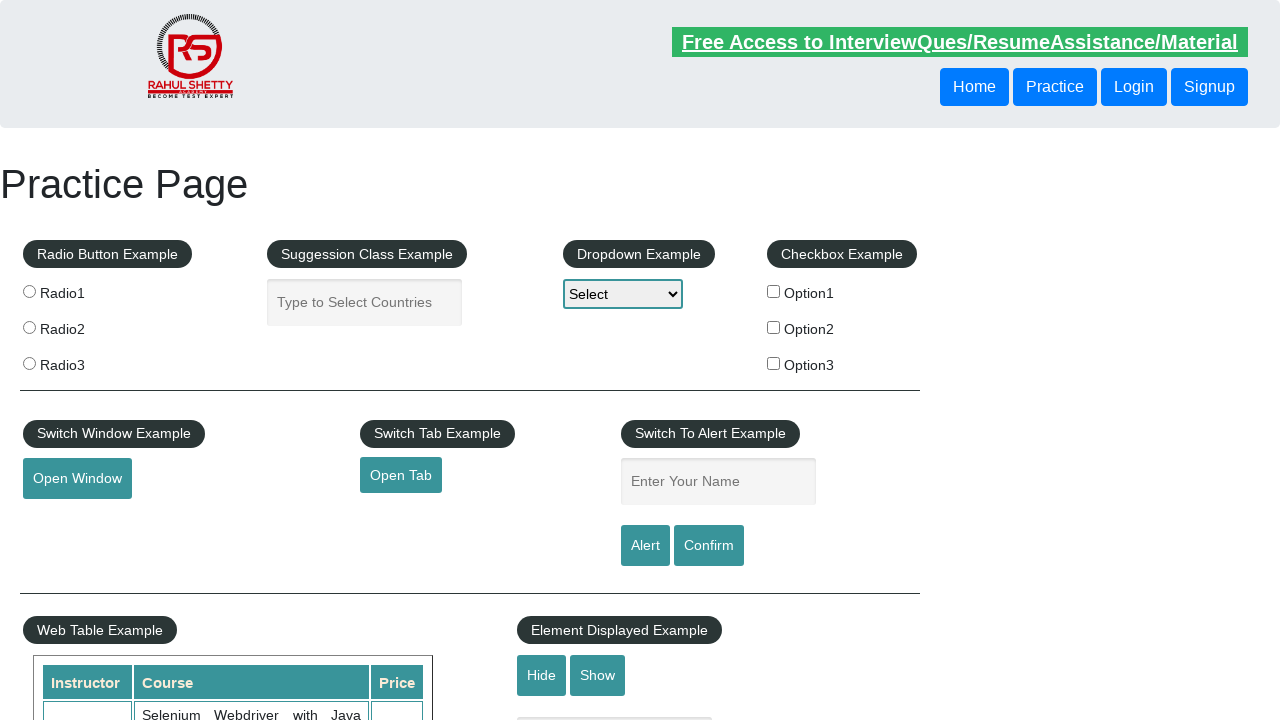

Opened new page for link: https://courses.rahulshettyacademy.com/p/appium-tutorial
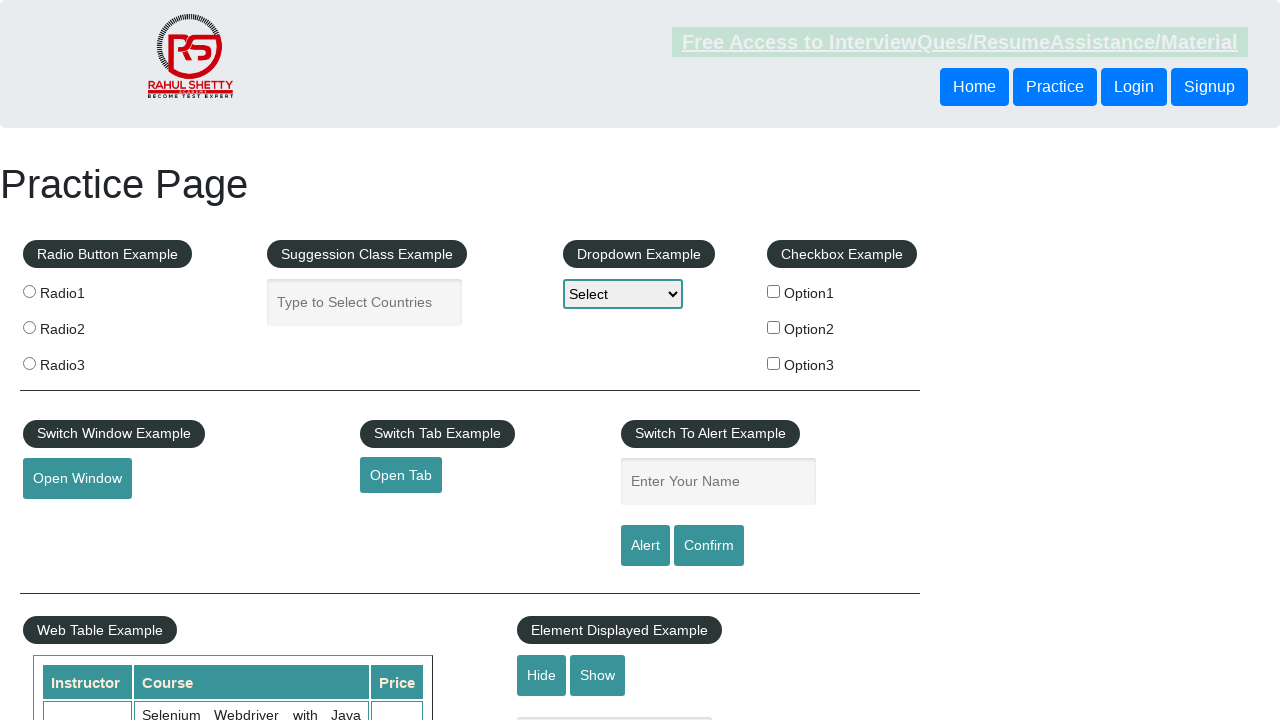

Navigated new page to https://courses.rahulshettyacademy.com/p/appium-tutorial
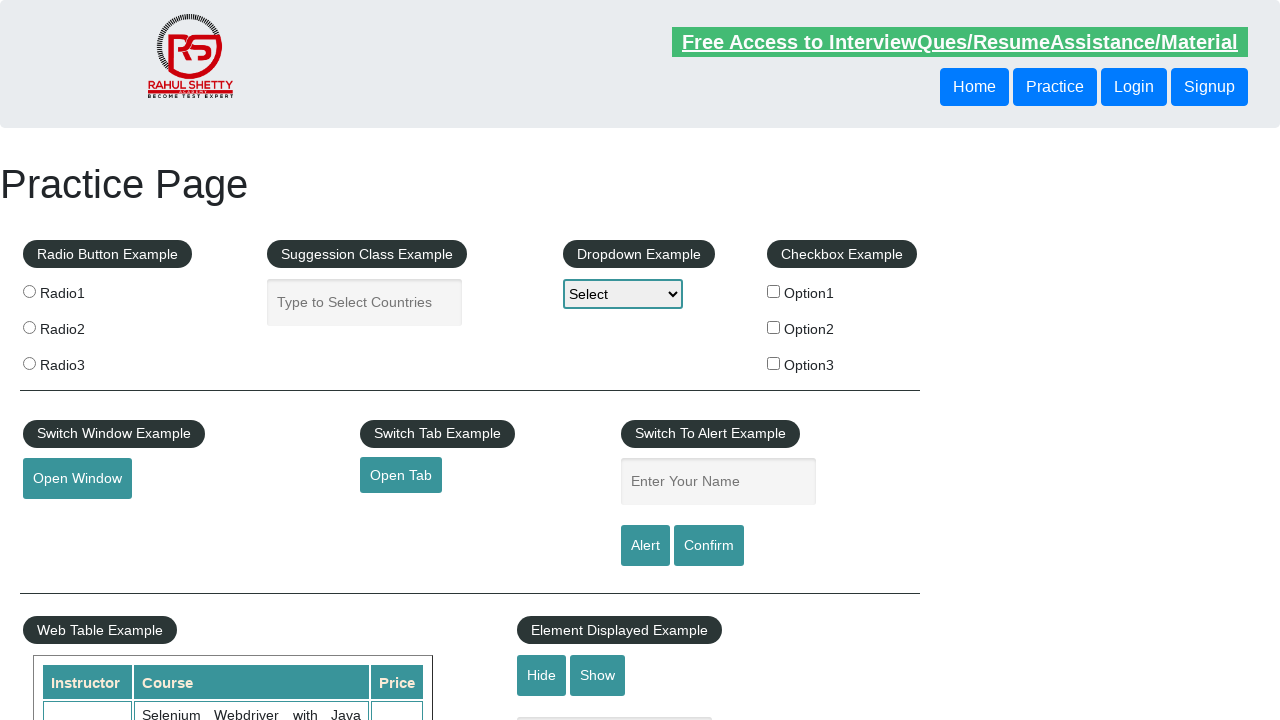

Retrieved page title: Appium tutorial for Mobile Apps testing | RahulShetty Academy | Rahul
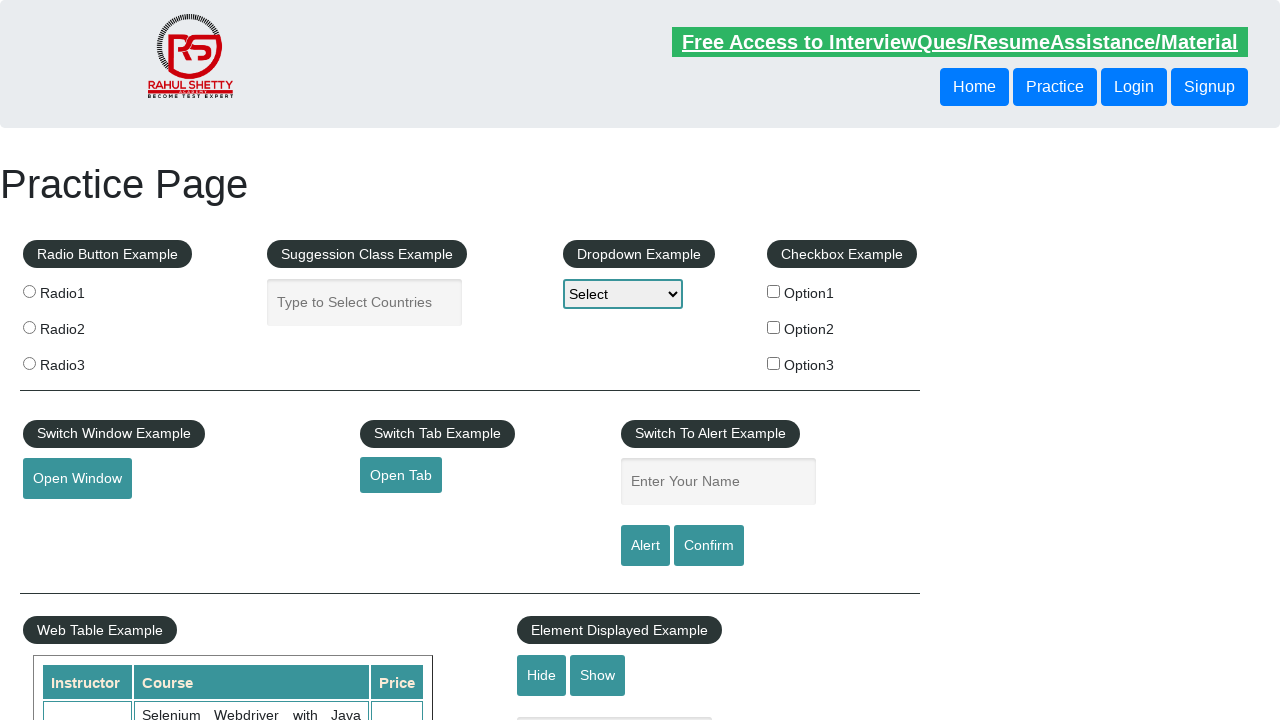

Closed new page
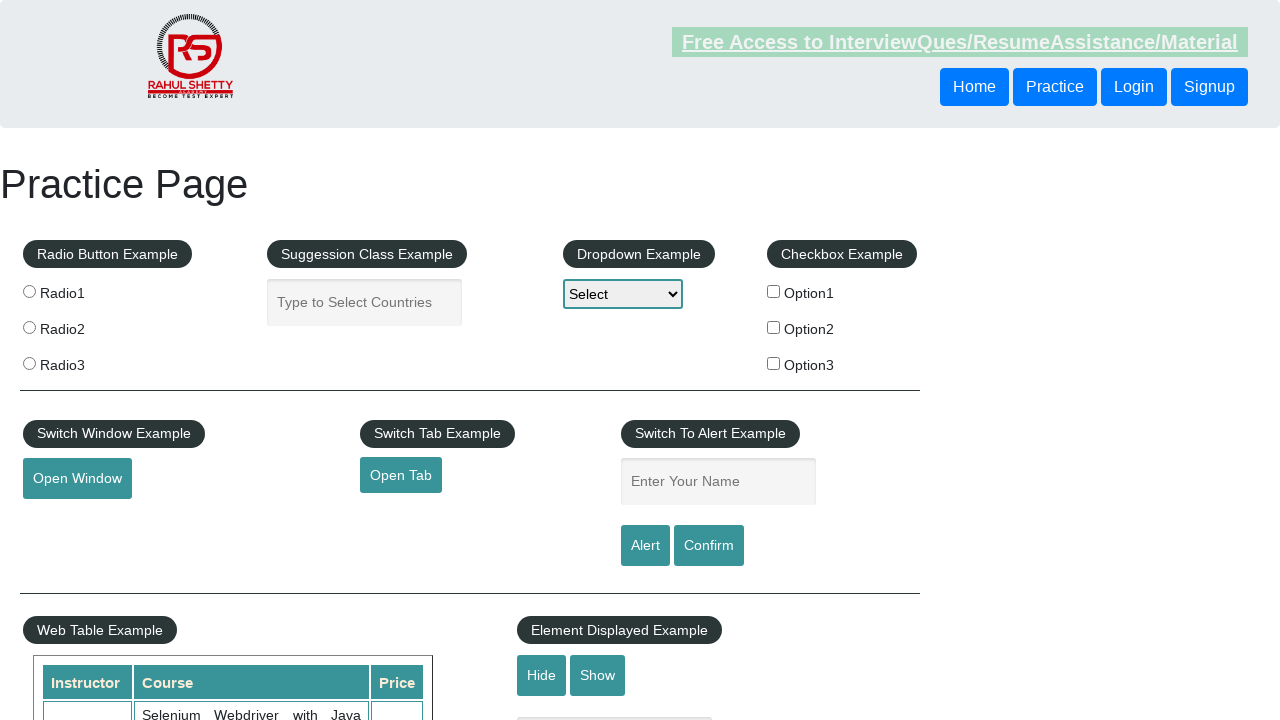

Retrieved href from column link 4: https://jmeter.apache.org/
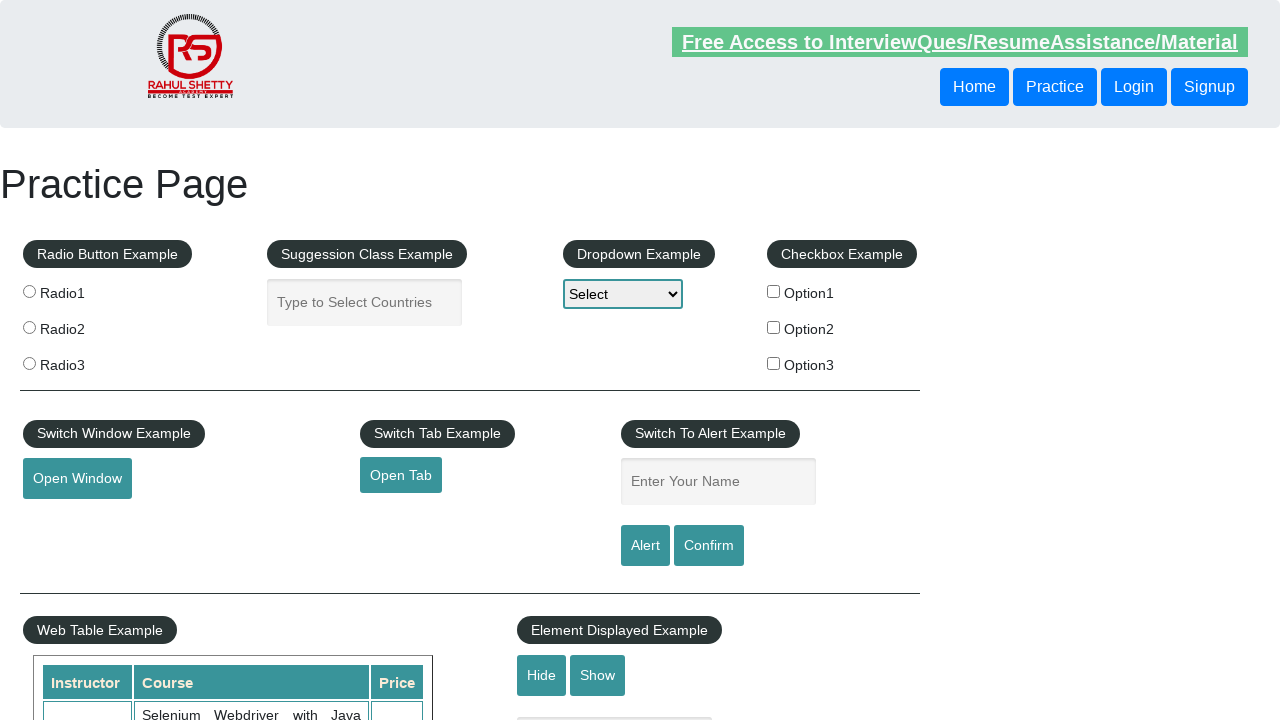

Opened new page for link: https://jmeter.apache.org/
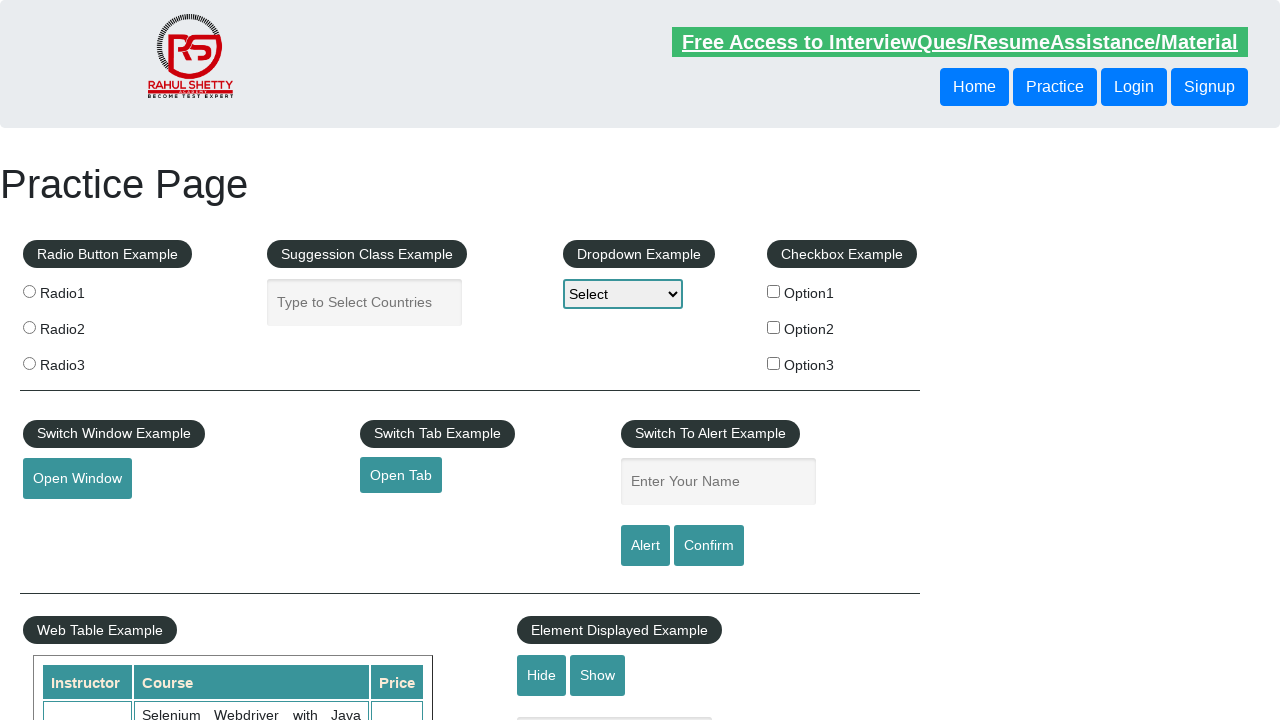

Navigated new page to https://jmeter.apache.org/
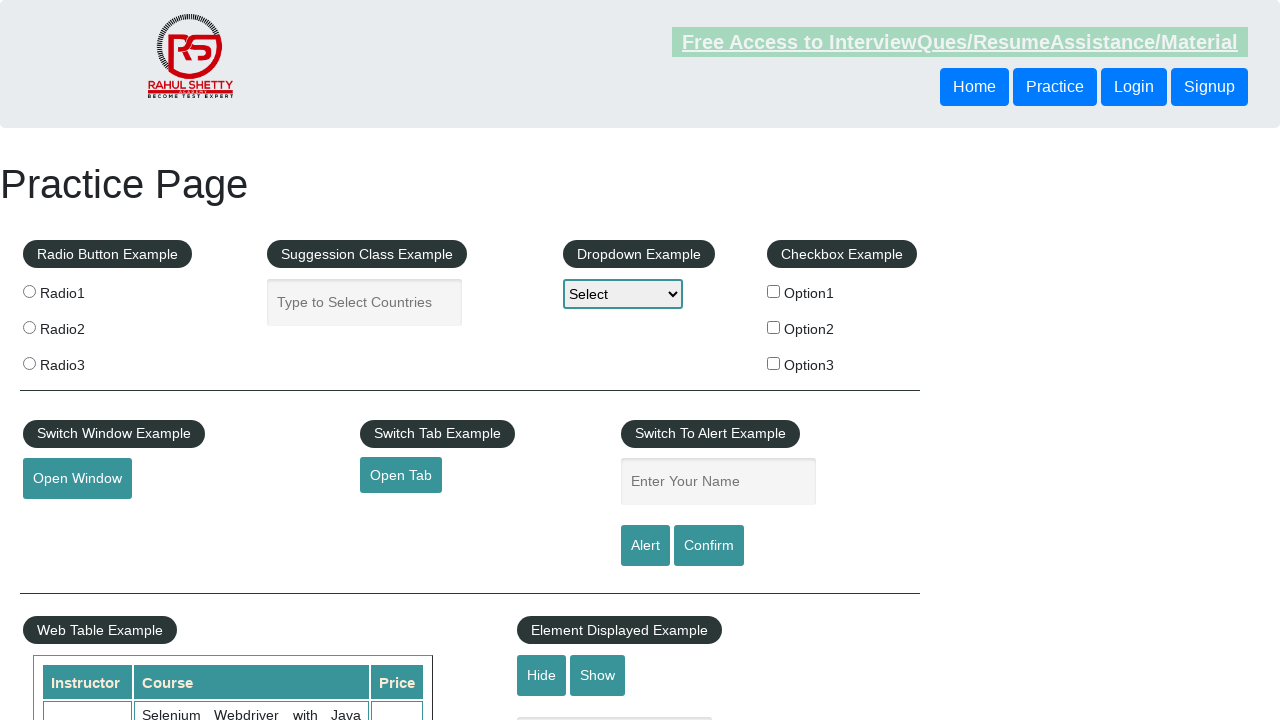

Retrieved page title: Apache JMeter - Apache JMeter™
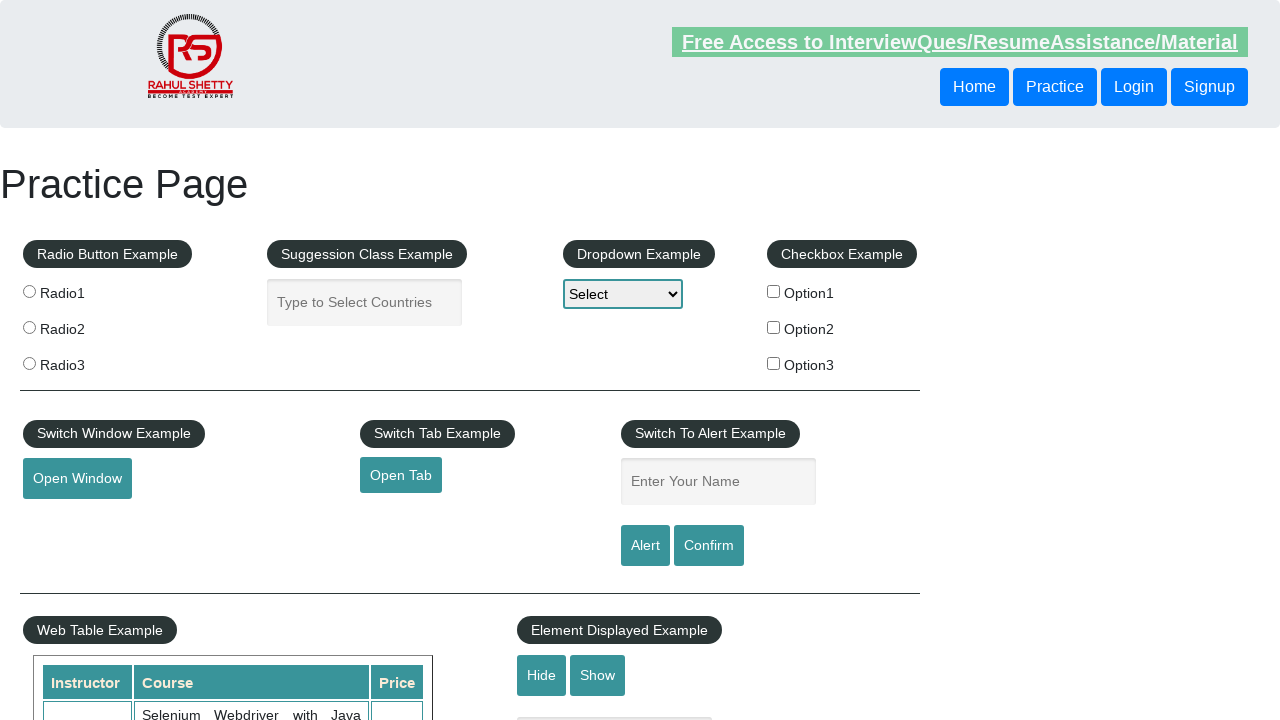

Closed new page
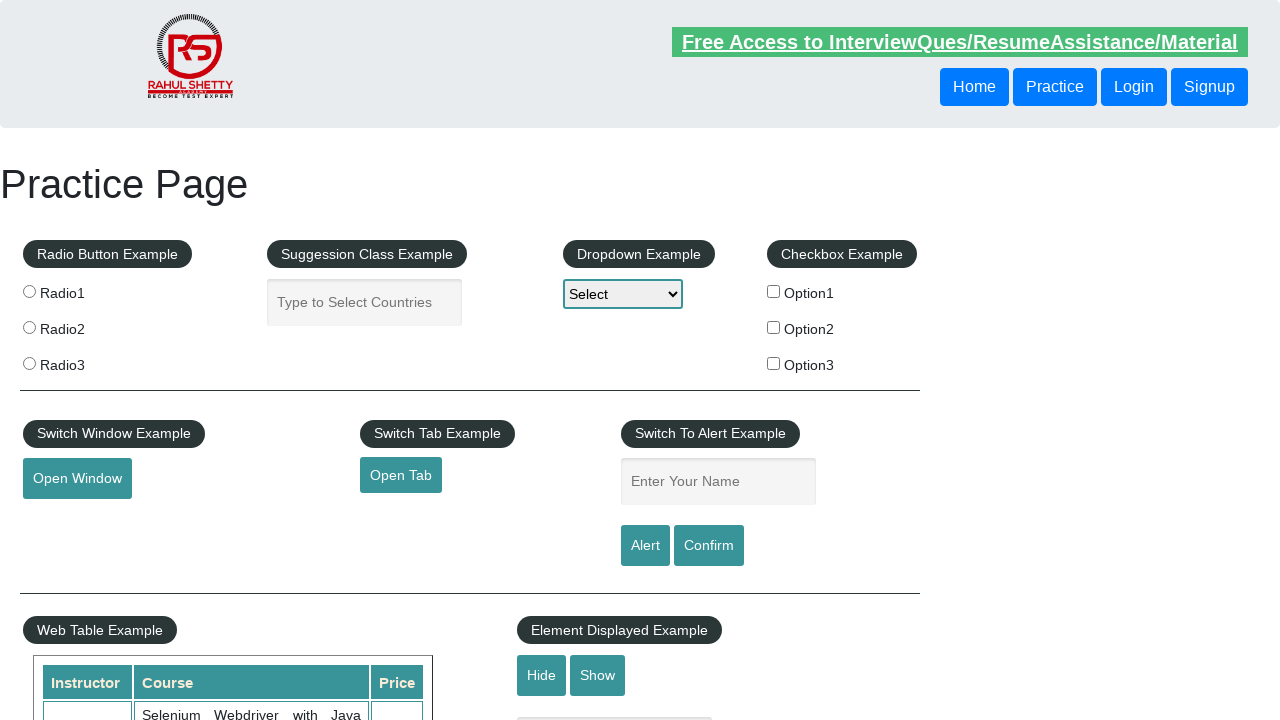

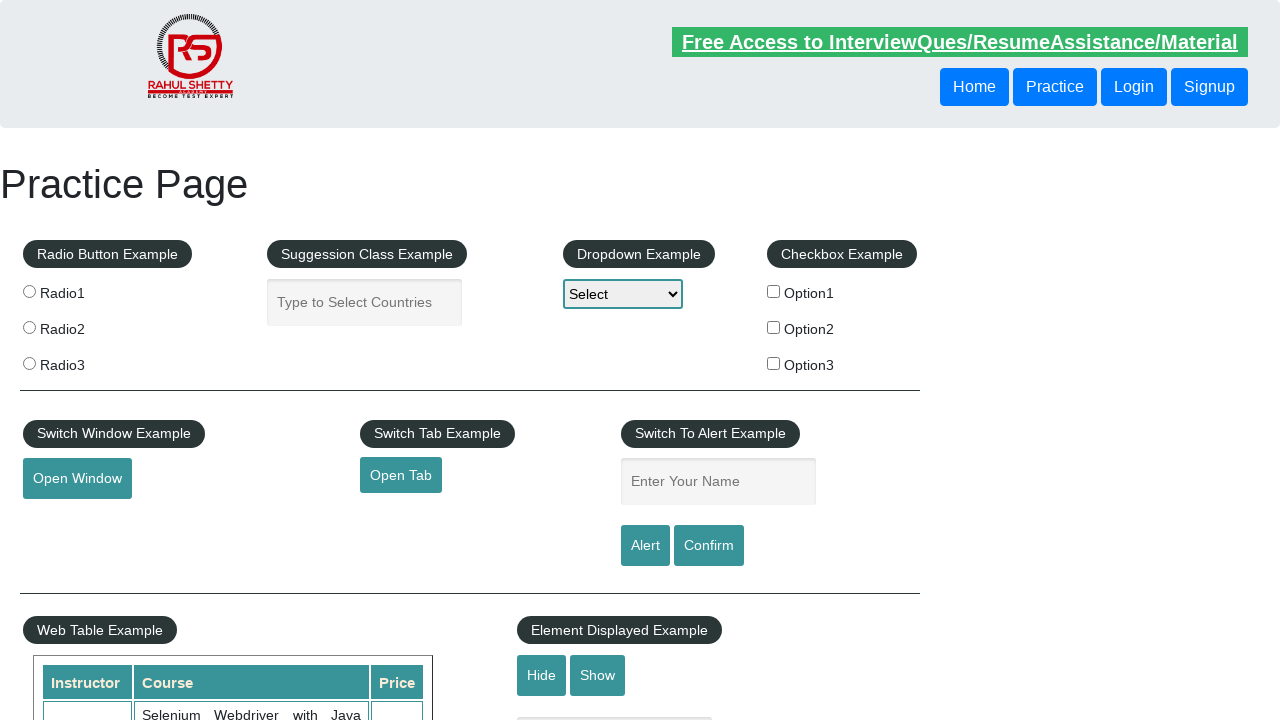